Tests the language switching functionality by changing the language to Catalan via the language selection menu and verifying that the page title changes to "Tots els productes" (Catalan for "All products").

Starting URL: https://juice-shop.herokuapp.com/#/search

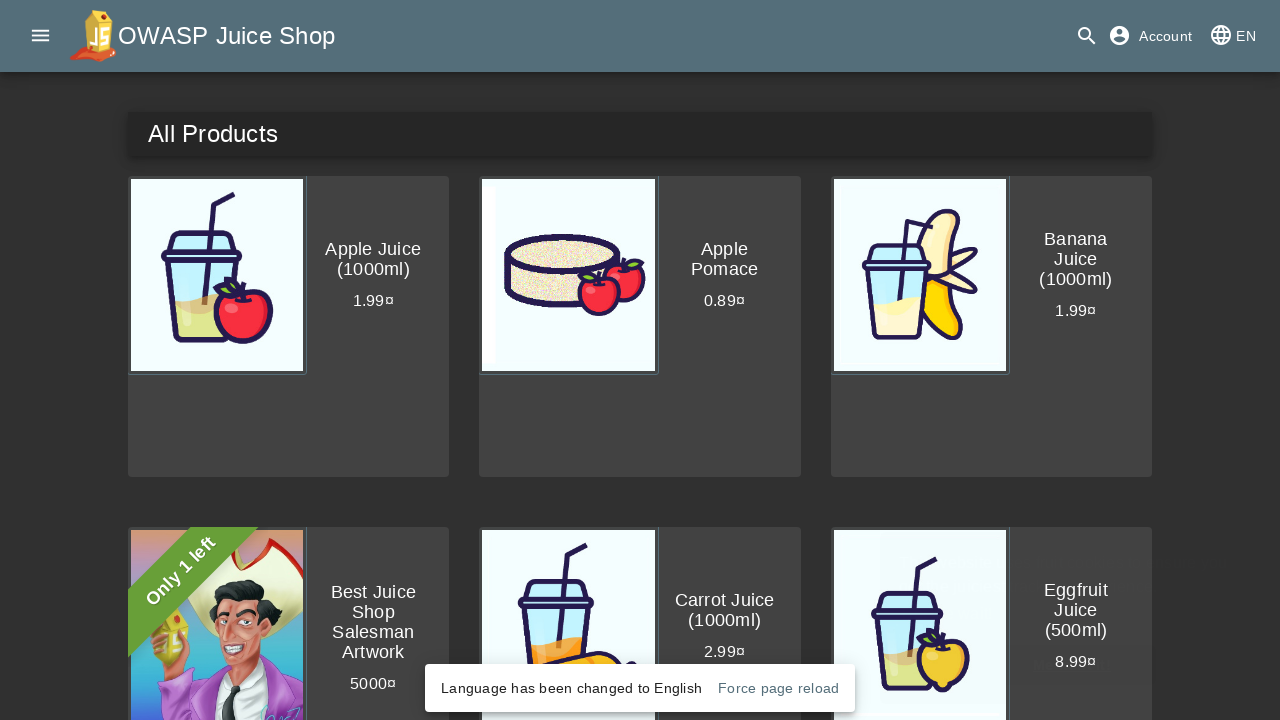

Clicked language selection menu button at (1232, 36) on [aria-label='Language selection menu']
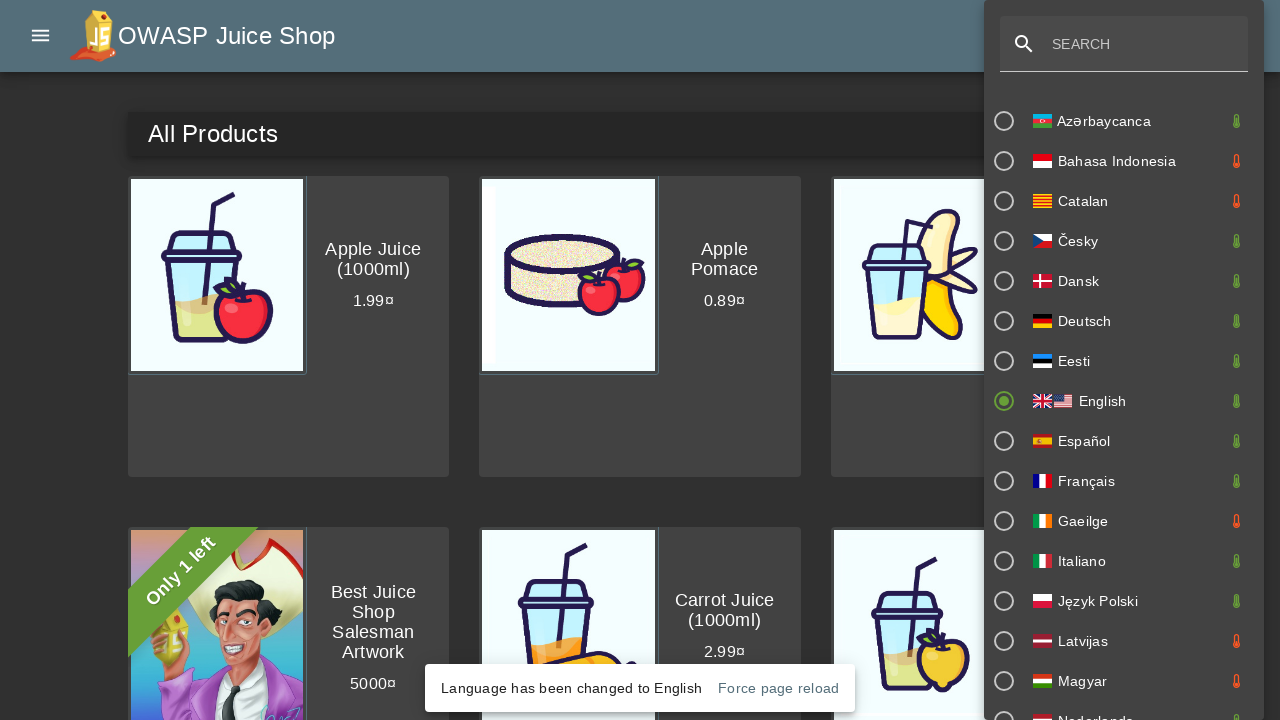

Language menu appeared with Catalan option visible
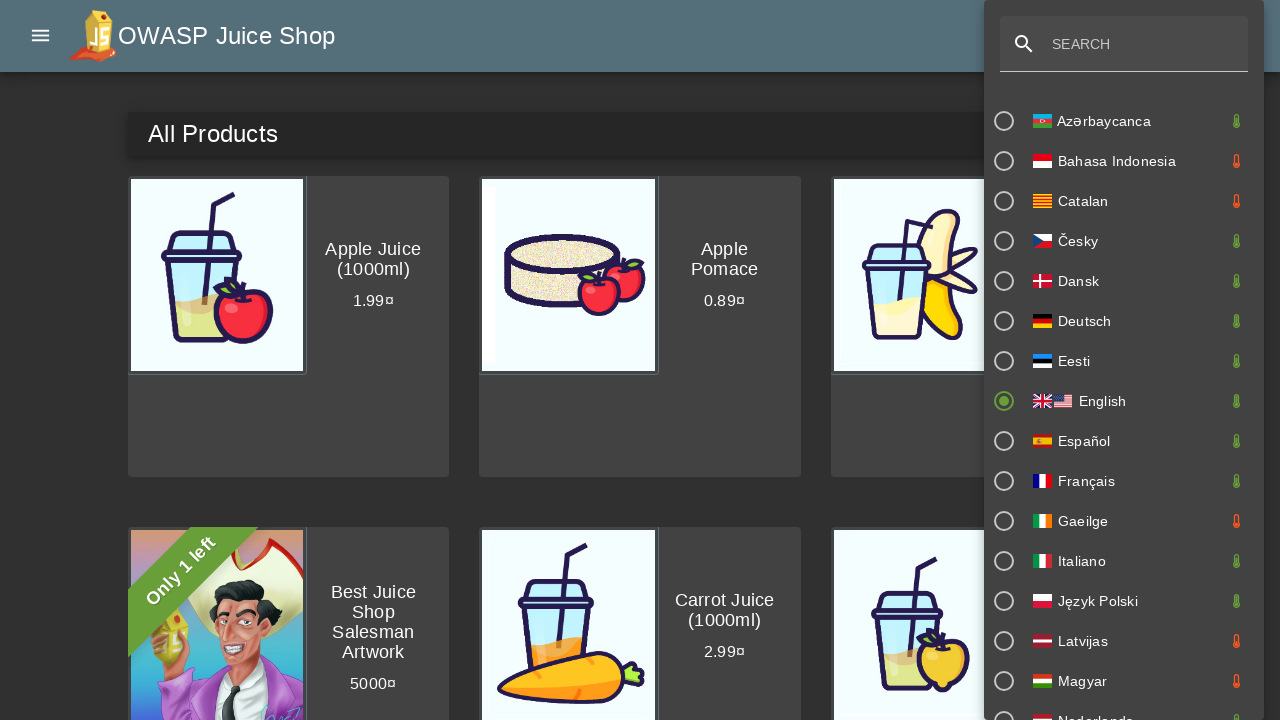

Selected Catalan language option at (1112, 241) on #mat-radio-3
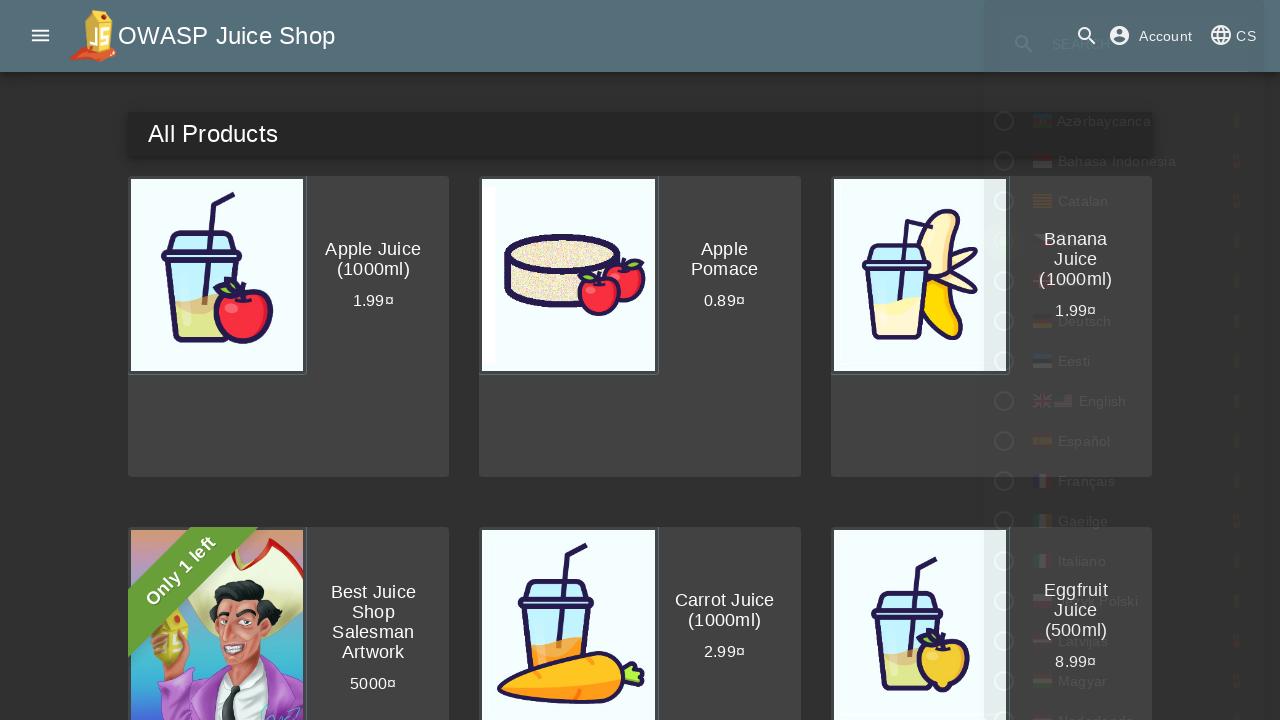

Waited for page to update with new language
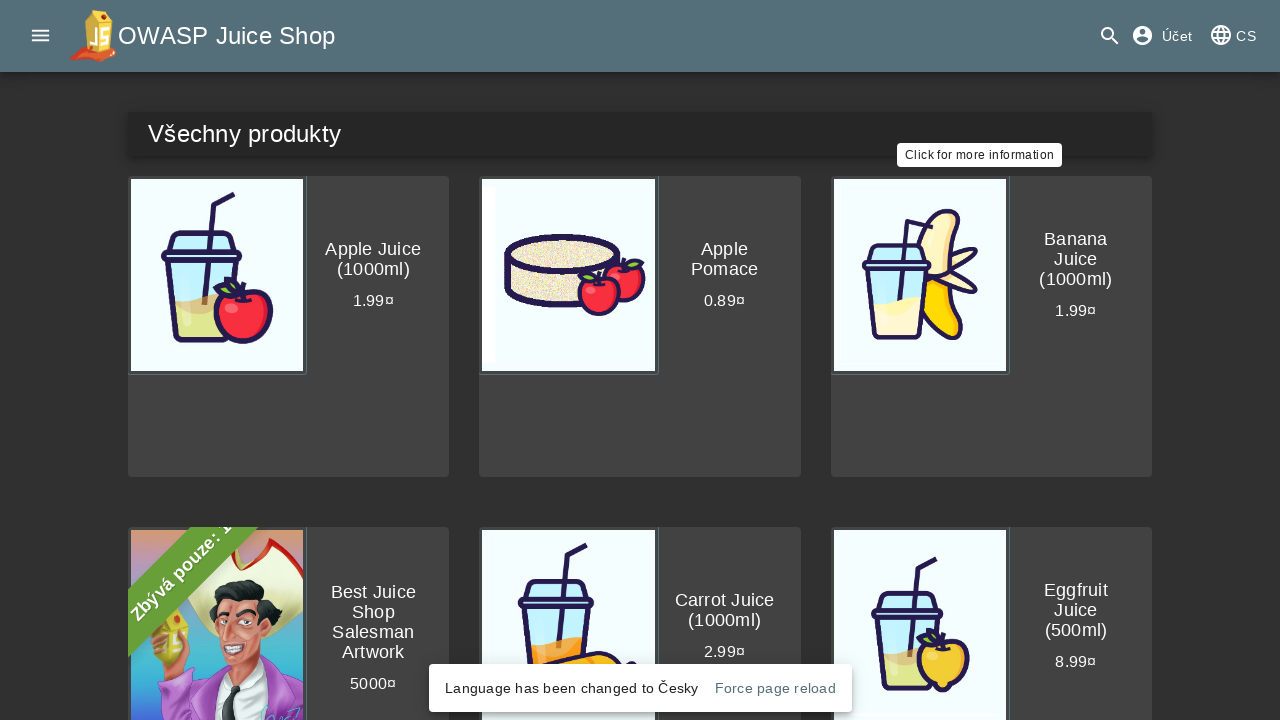

Located page heading element
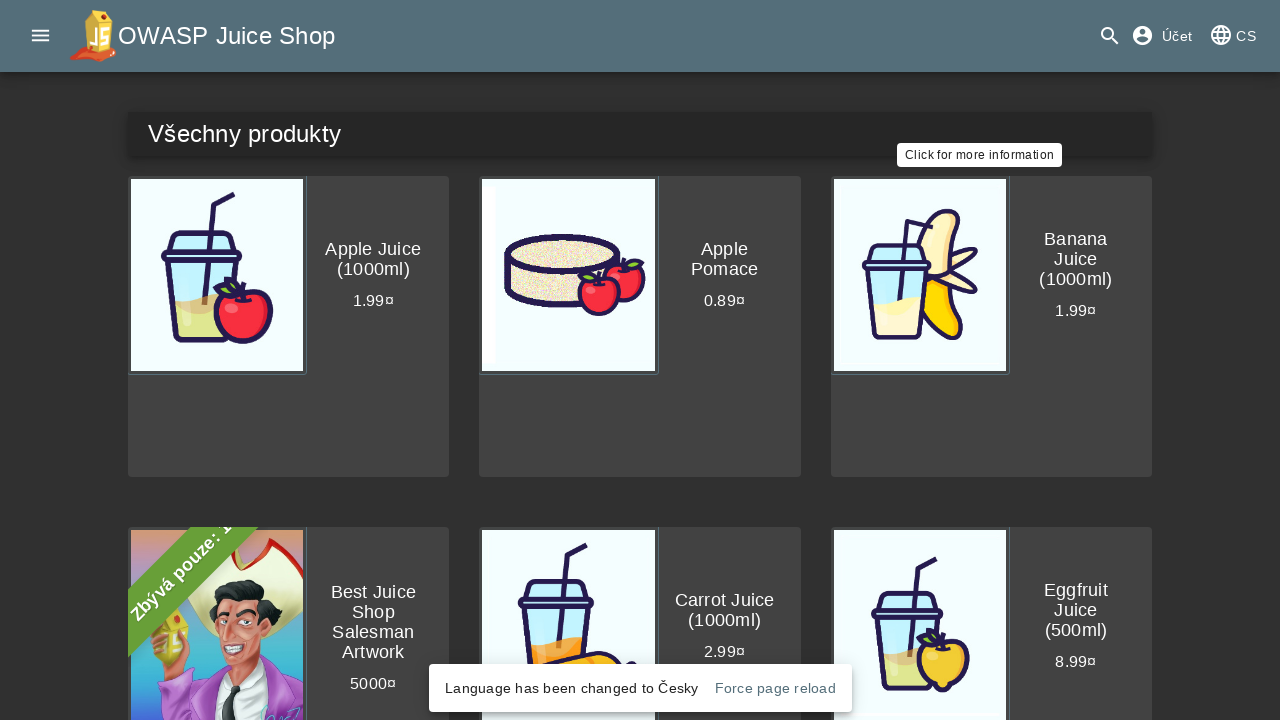

Verified page title changed to 'Tots els productes' in Catalan
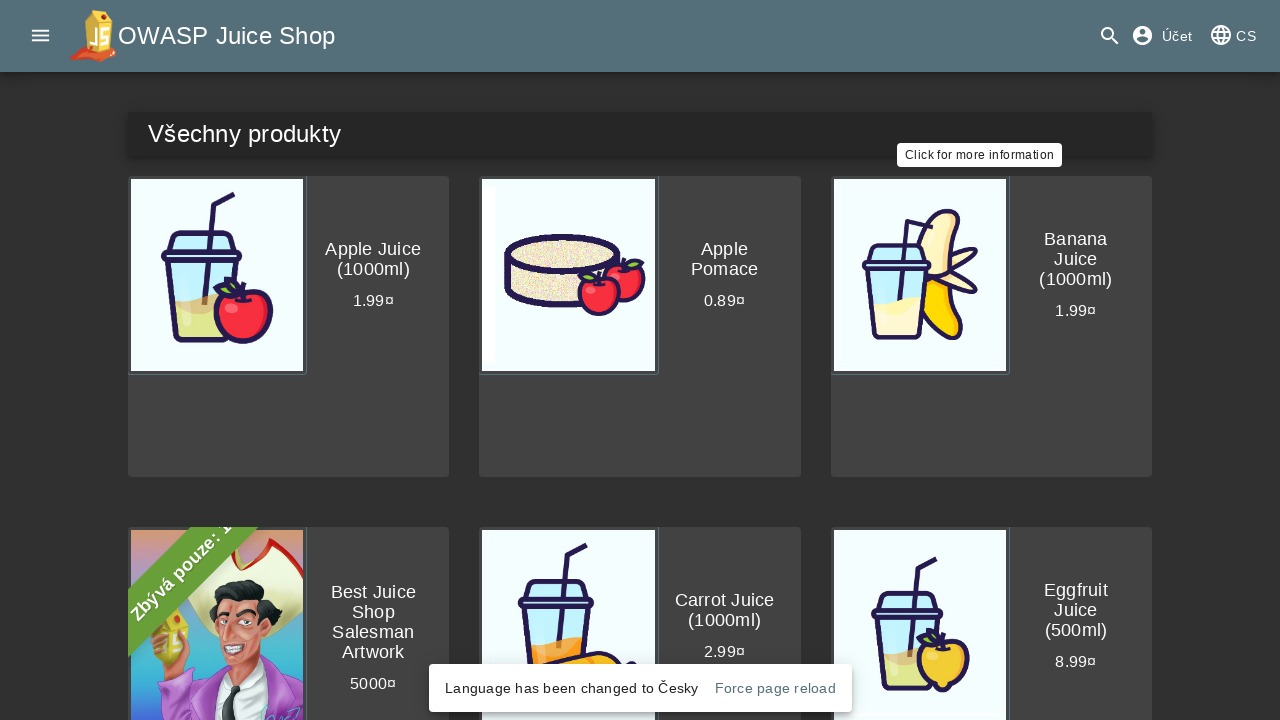

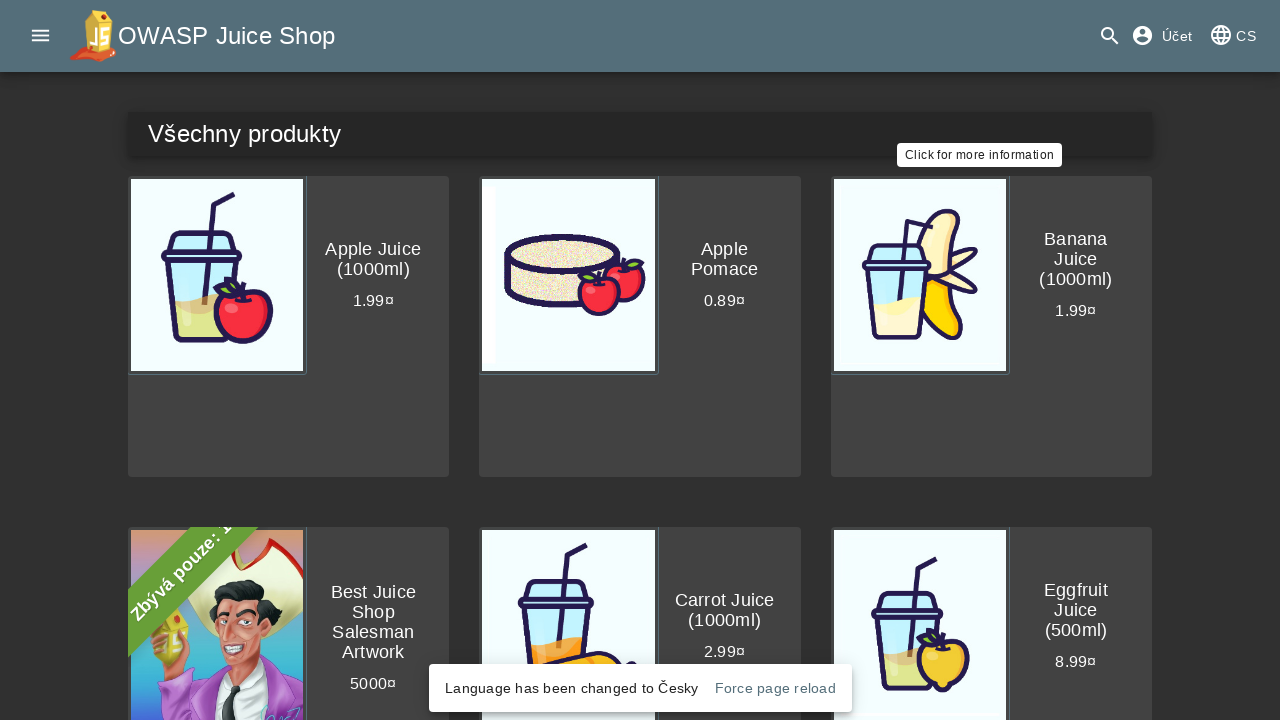